Tests clicking the timer alert button which triggers an alert after 5 seconds, then accepts it

Starting URL: https://demoqa.com/alerts

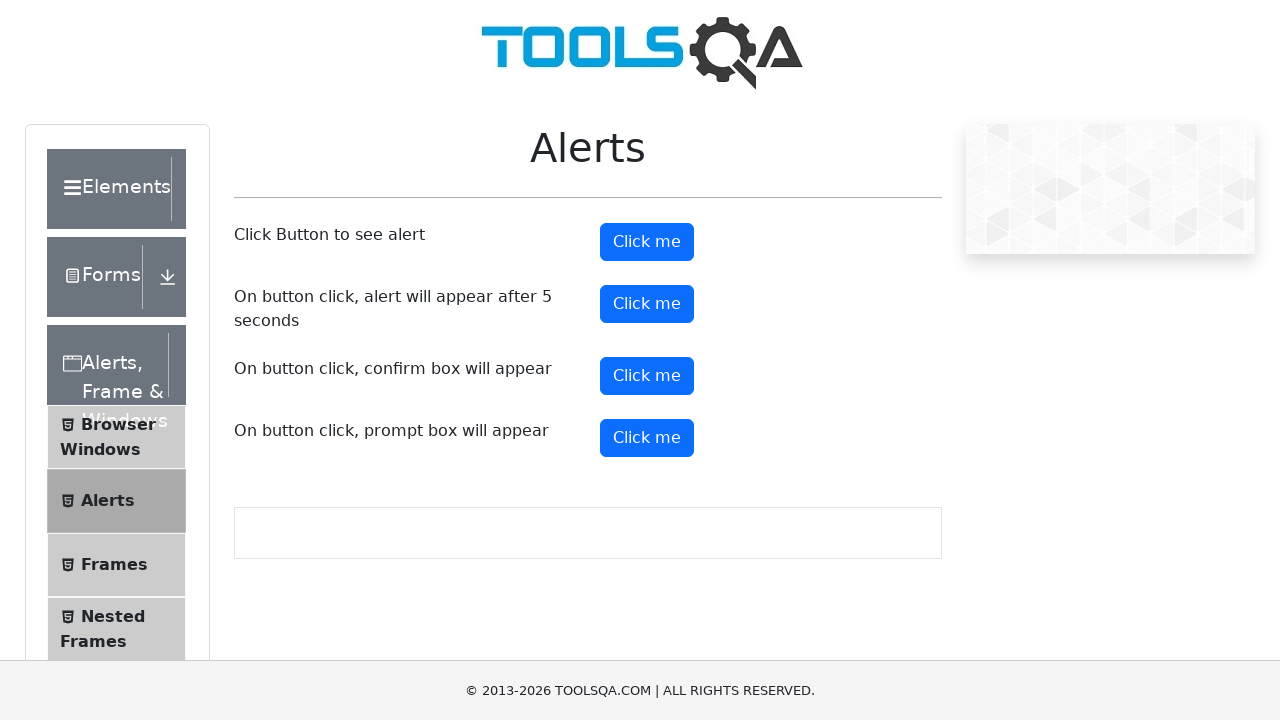

Set up dialog handler to automatically accept alerts
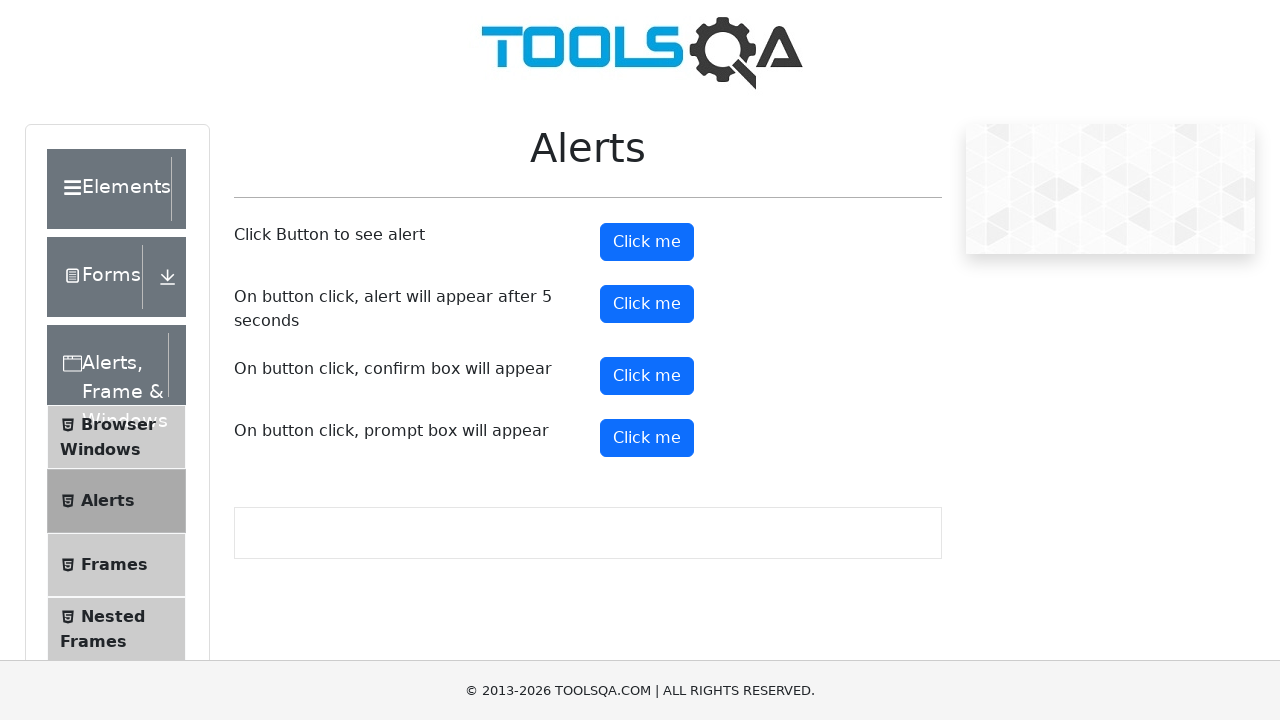

Clicked the timer alert button at (647, 304) on #timerAlertButton
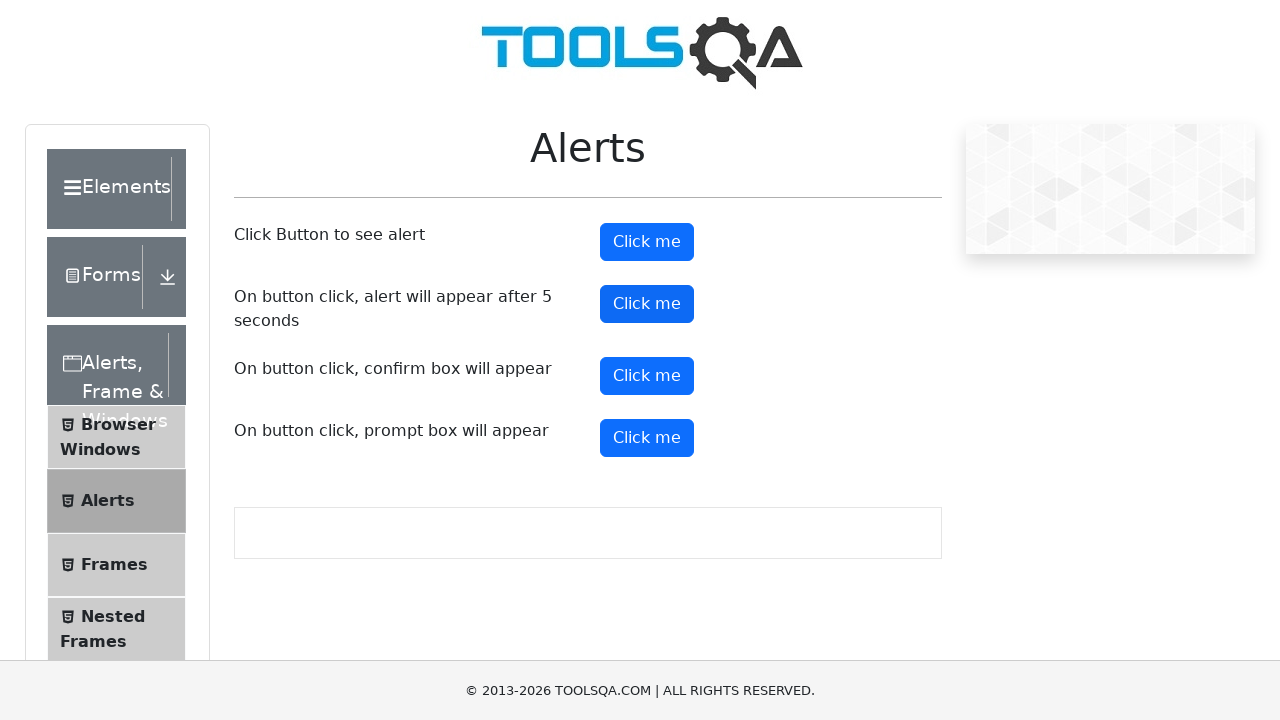

Waited 6 seconds for the alert to appear and be handled
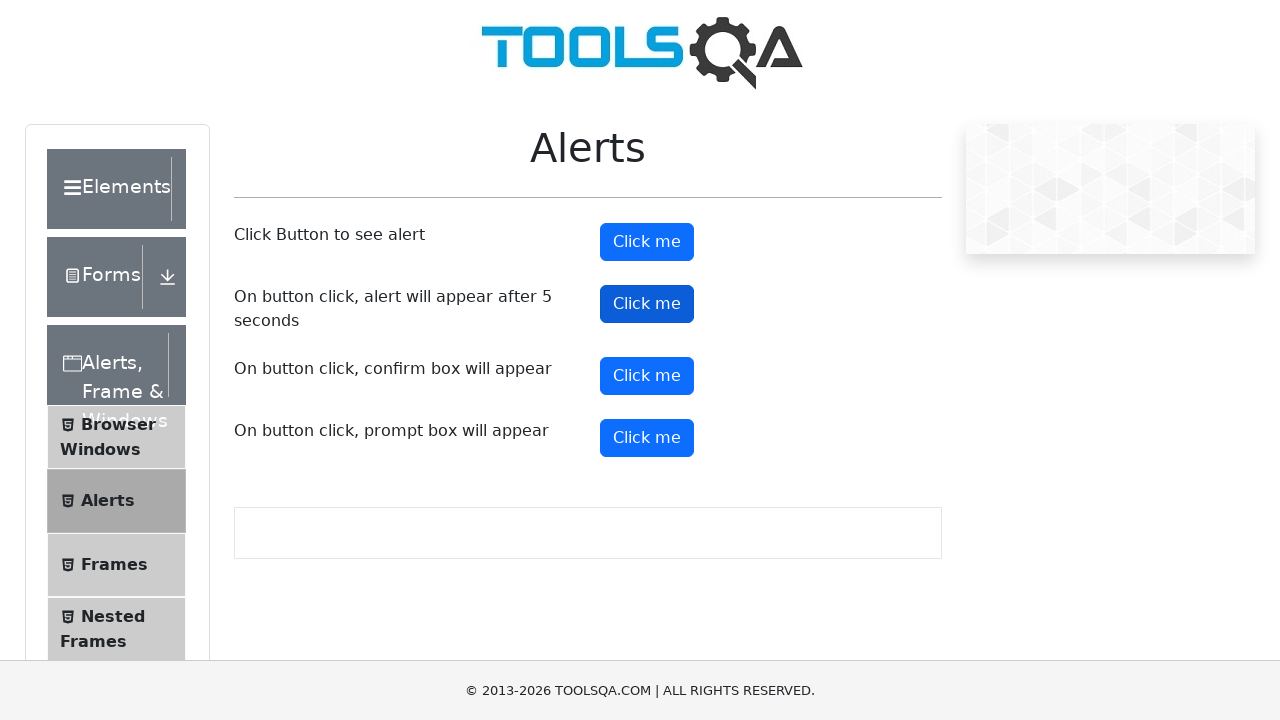

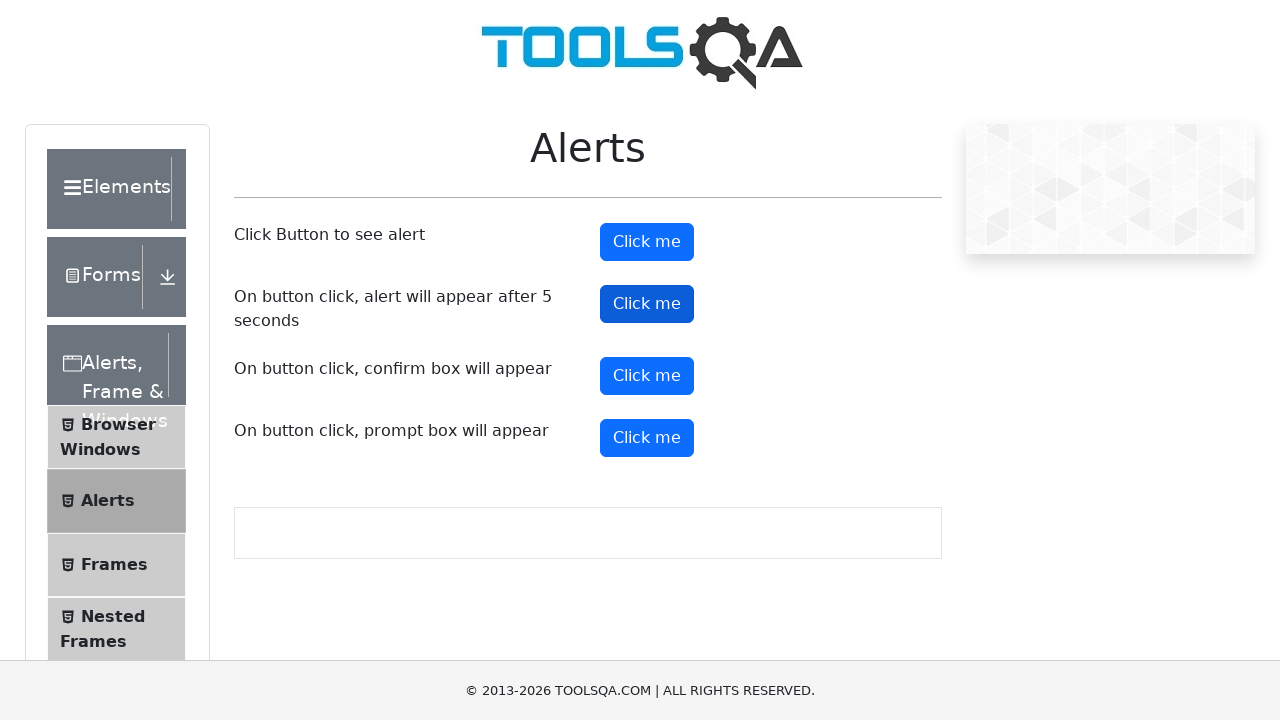